Tests theme toggle functionality by clicking the theme icon button

Starting URL: https://proex.qianqianshijie.com/everything

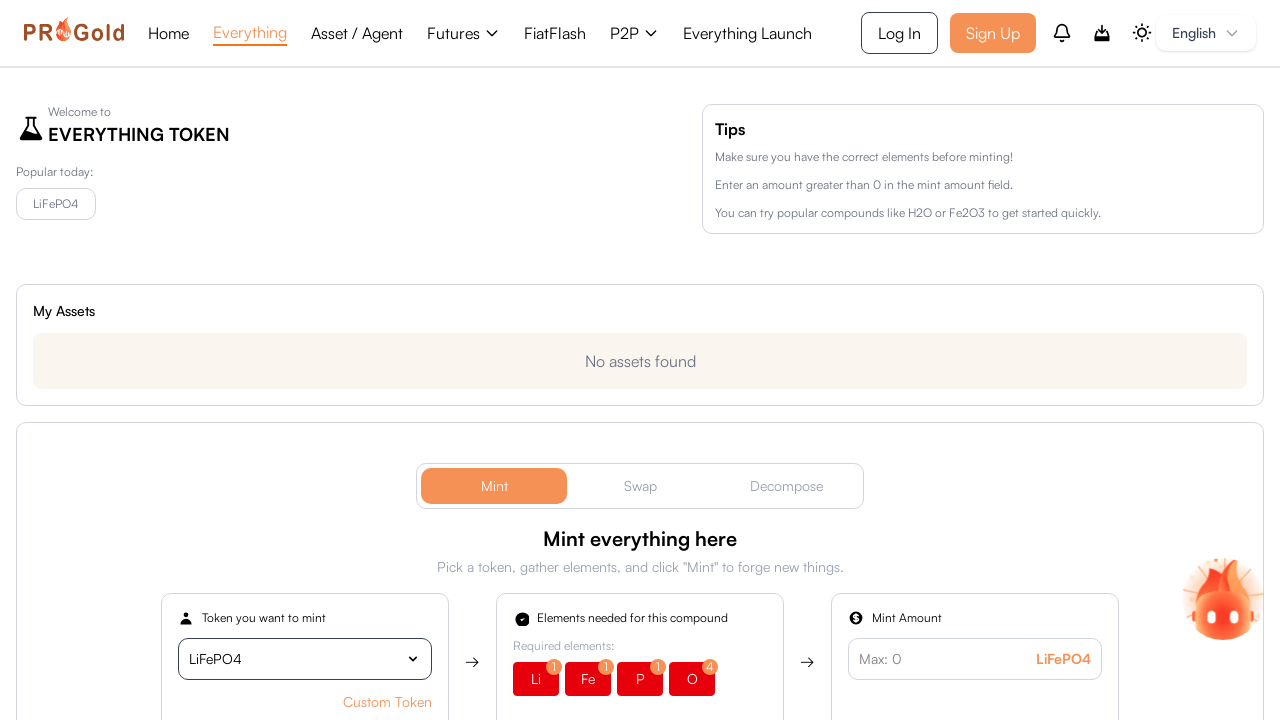

Navigated to https://proex.qianqianshijie.com/everything
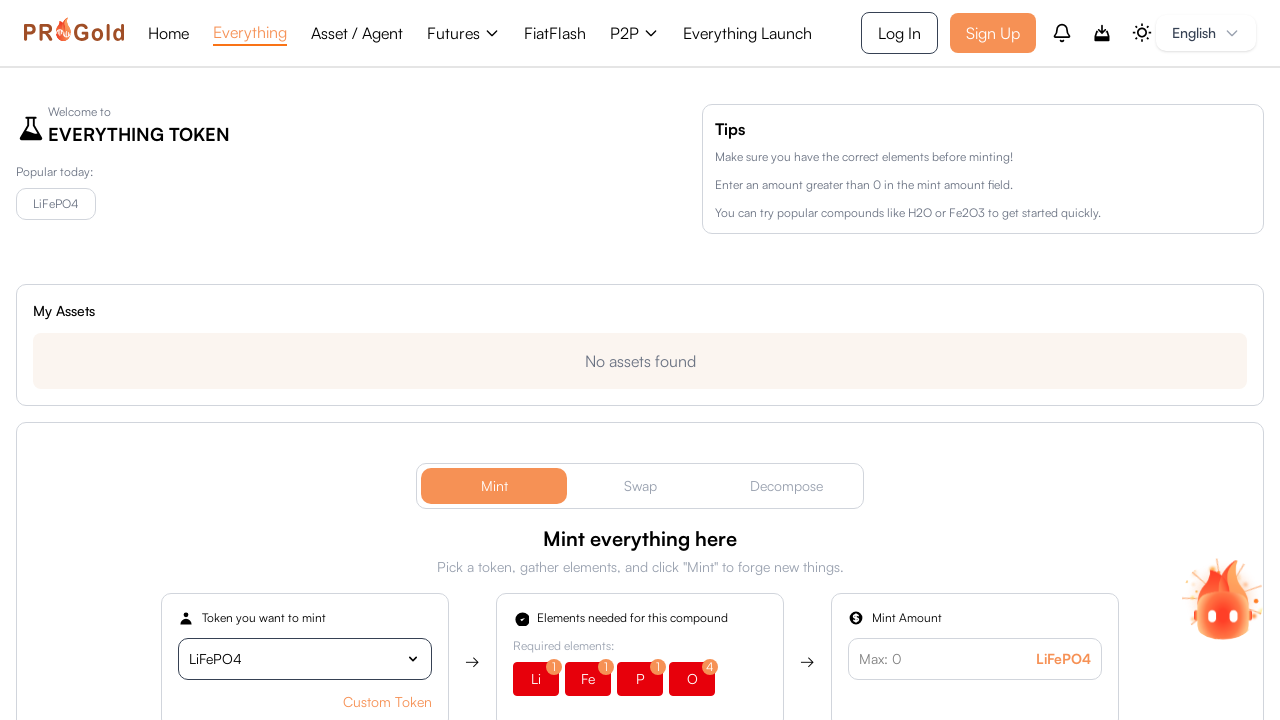

Clicked theme icon button to toggle dark/light mode at (464, 33) on internal:role=button >> nth=0
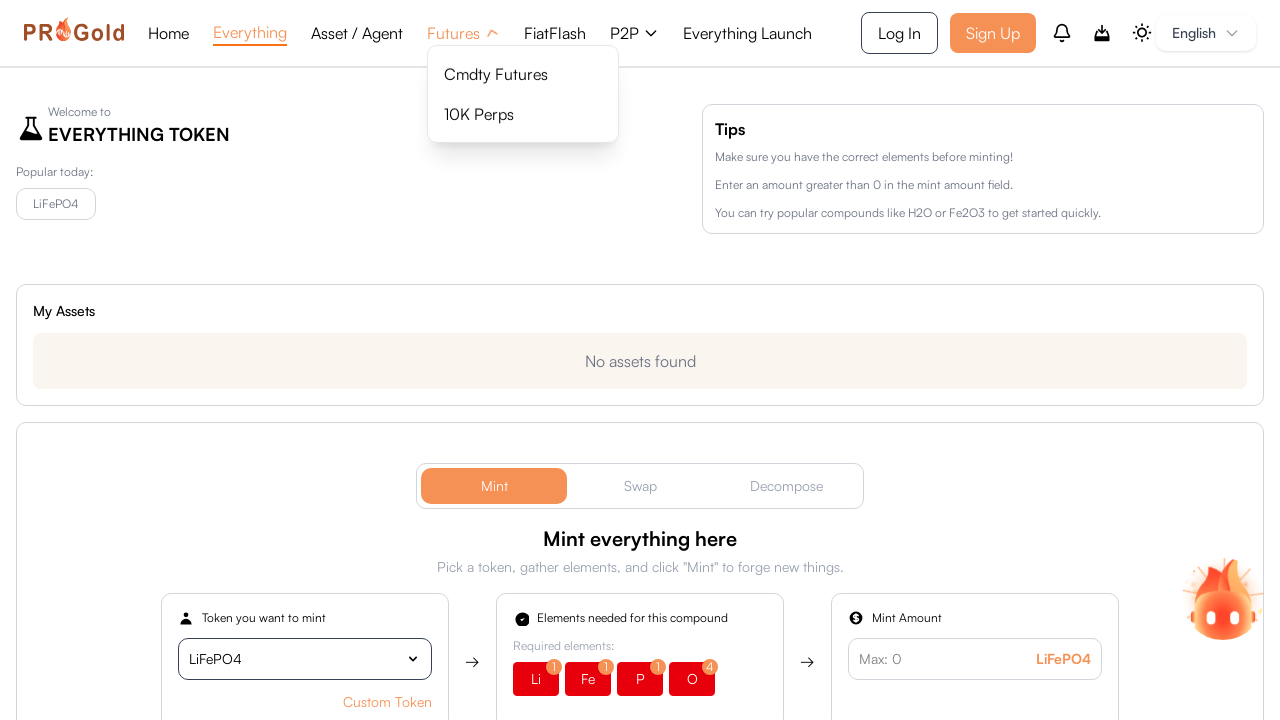

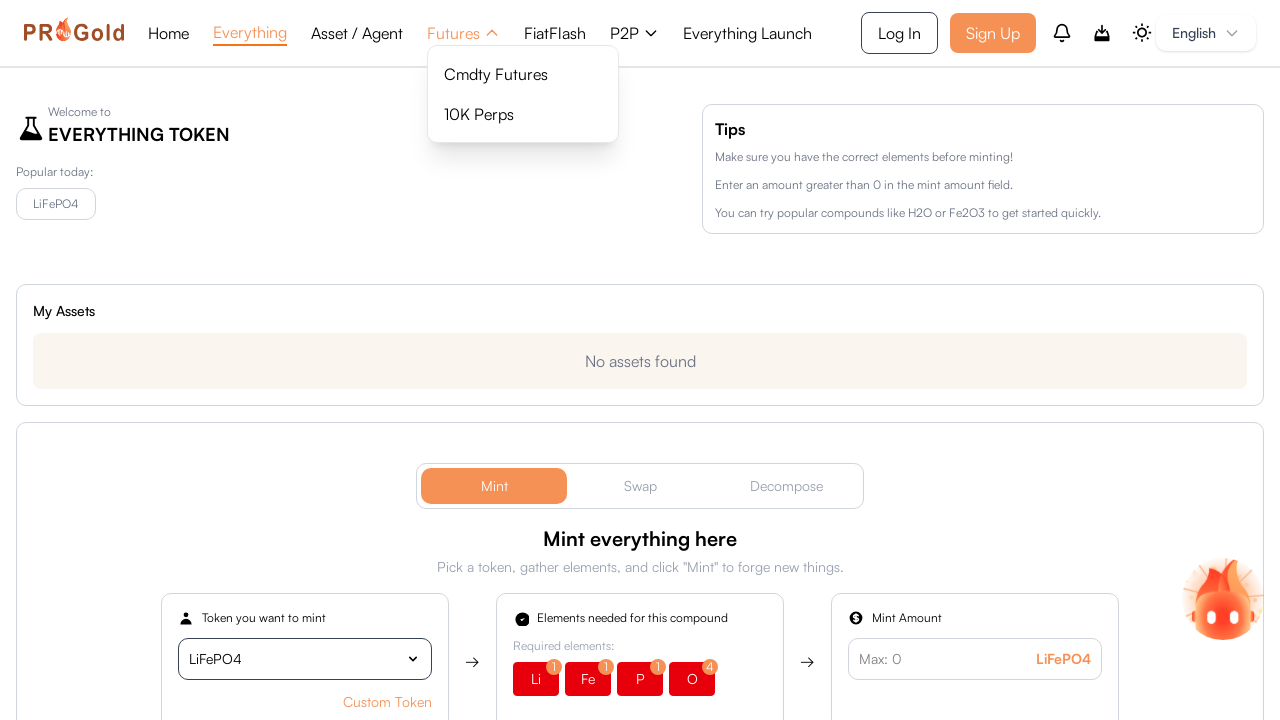